Tests that selecting Python from the platform dropdown navigates to the Python docs page

Starting URL: https://playwright.dev/

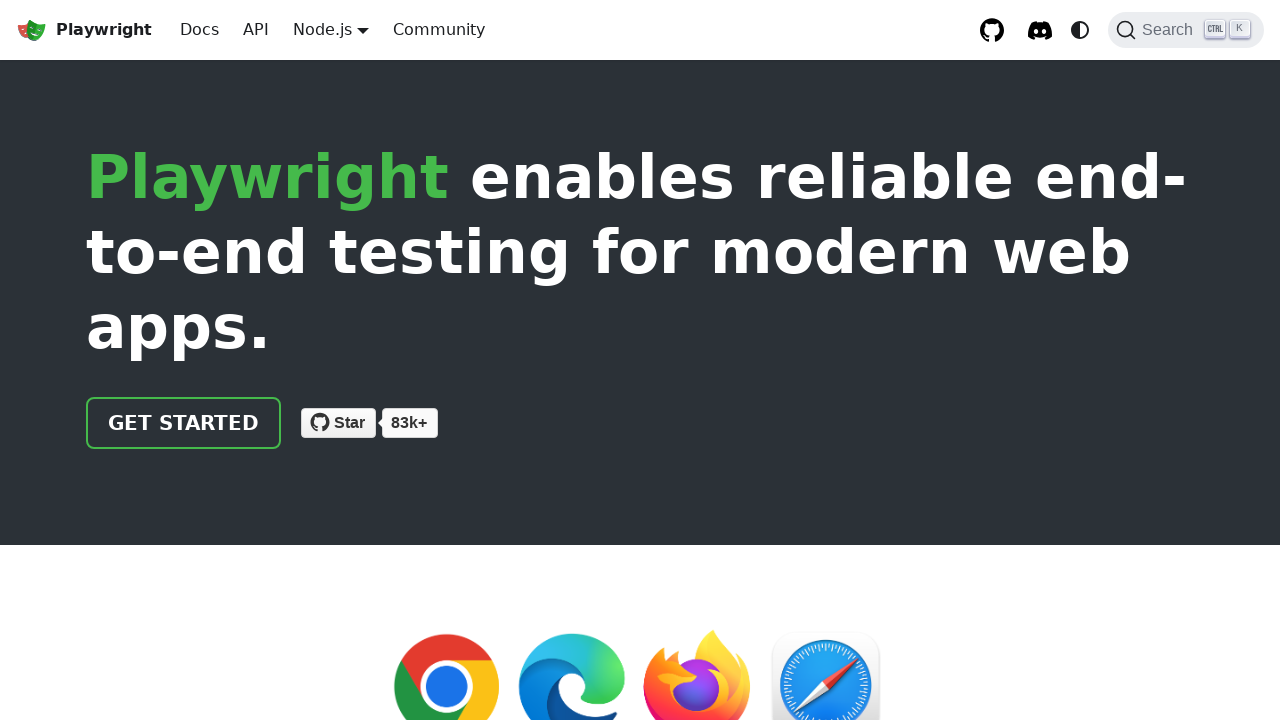

Clicked Docs link in navigation at (200, 30) on internal:role=link[name="Docs"i]
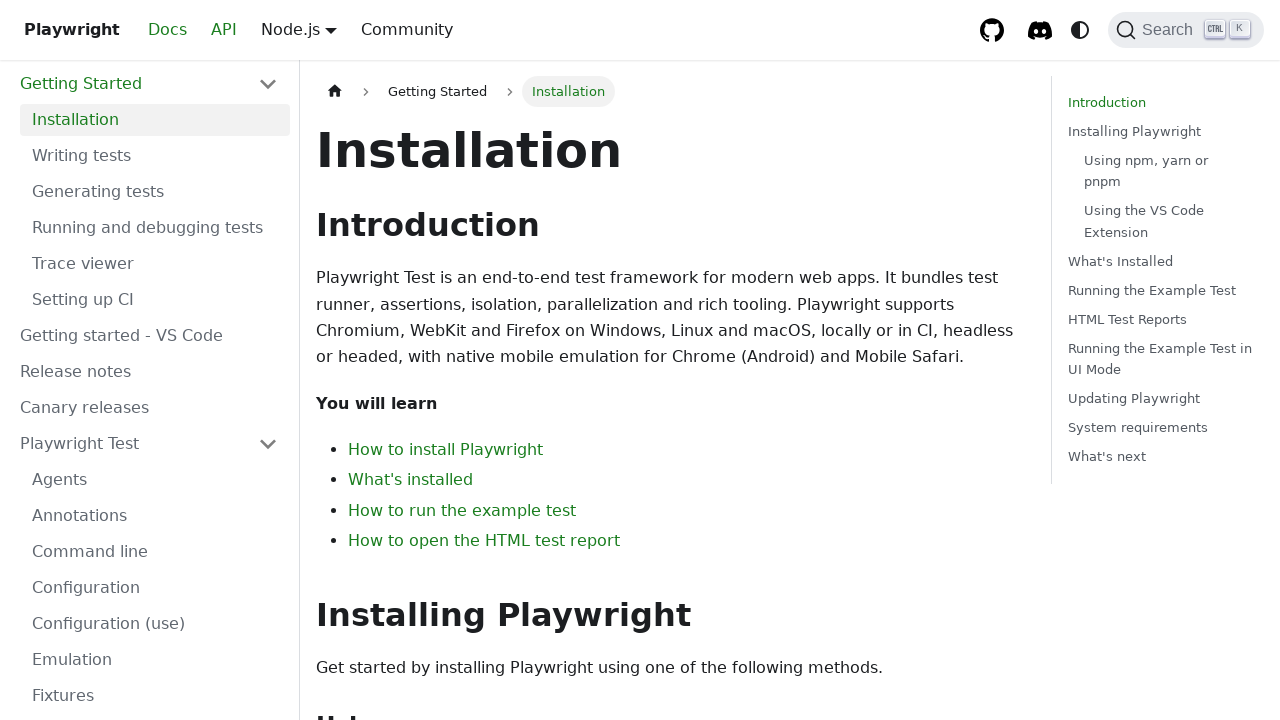

Hovered over platform dropdown menu at (331, 30) on .navbar__item.dropdown.dropdown--hoverable
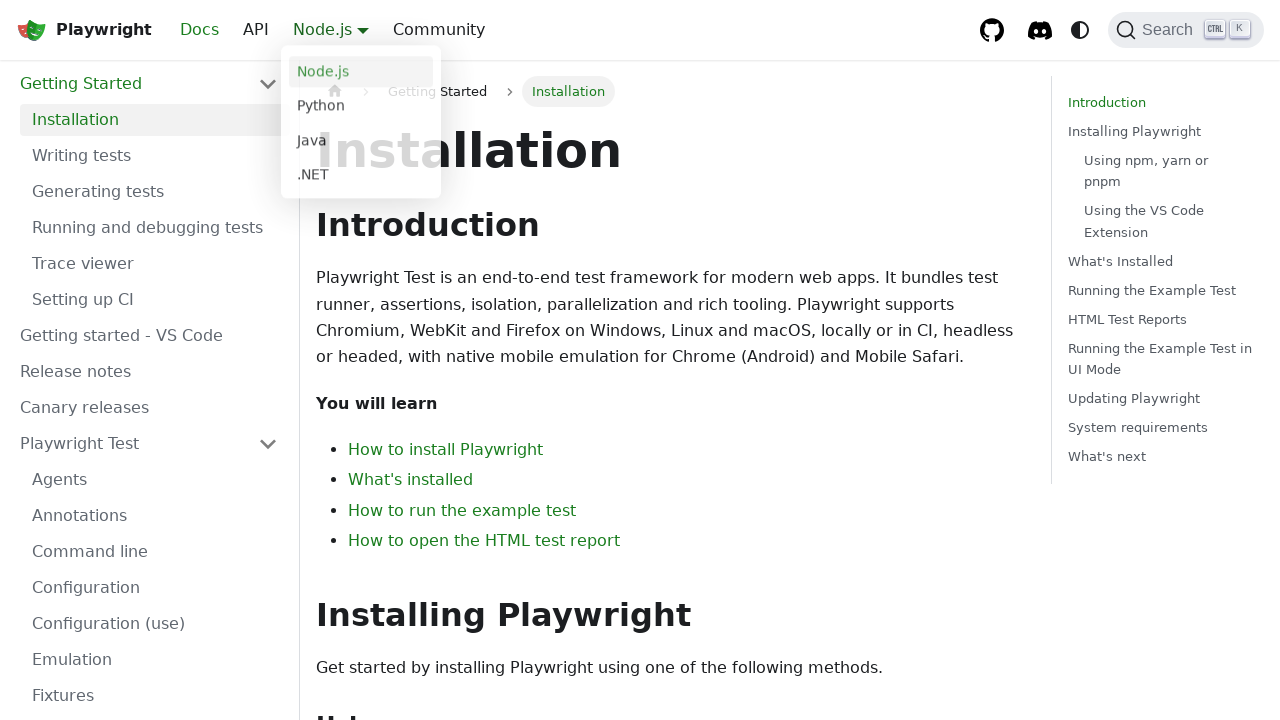

Clicked Python option from platform dropdown at (361, 108) on internal:role=link[name="Python"i]
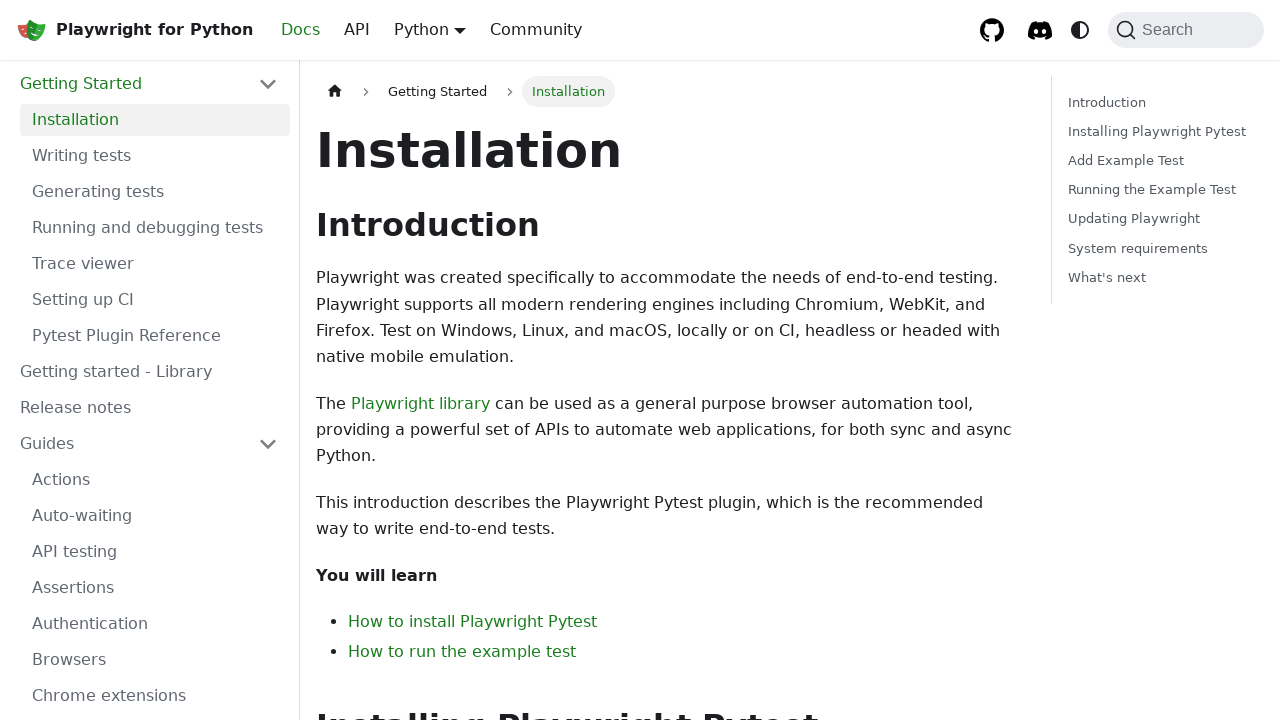

Verified navigation to Python installation docs page
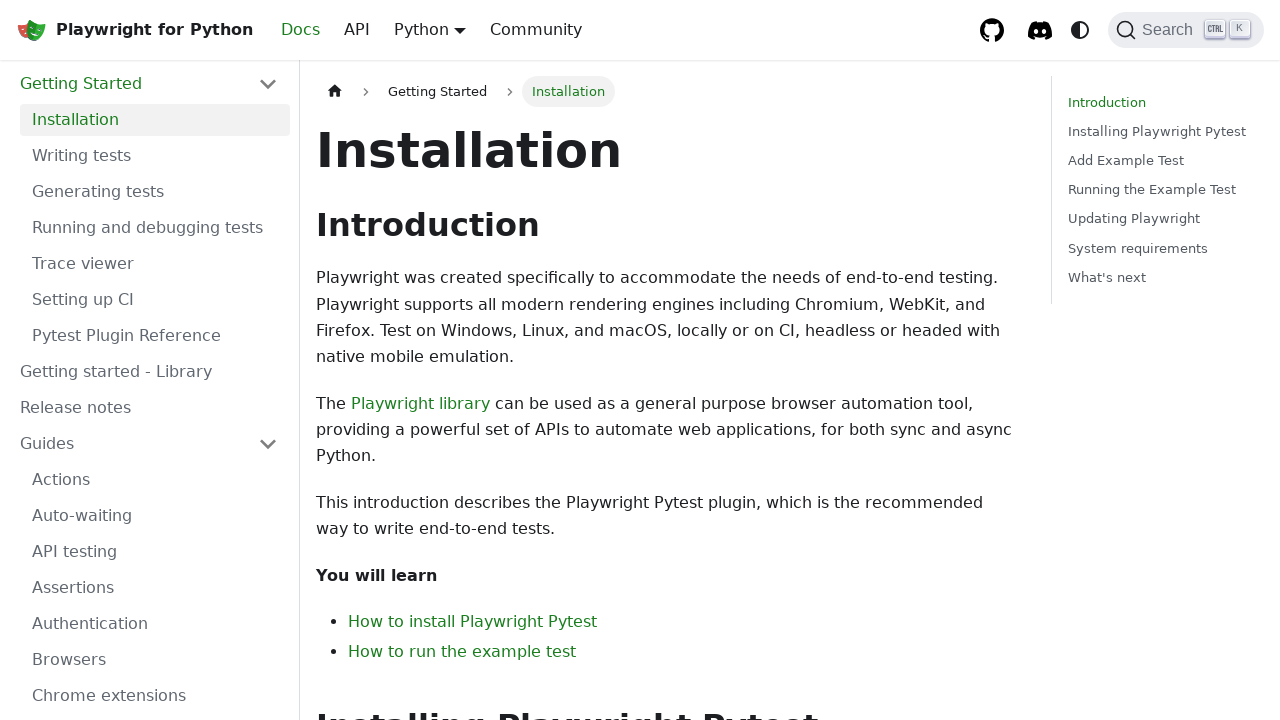

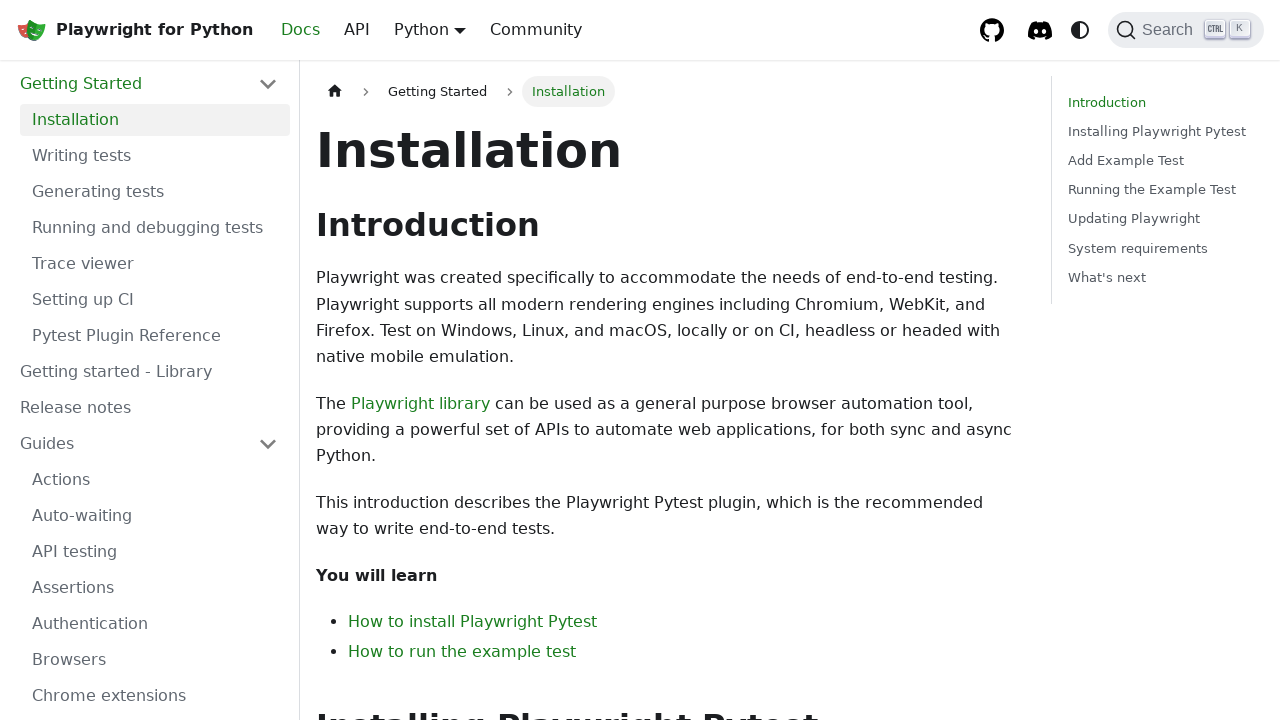